Tests marking individual todo items as complete using their checkboxes

Starting URL: https://demo.playwright.dev/todomvc

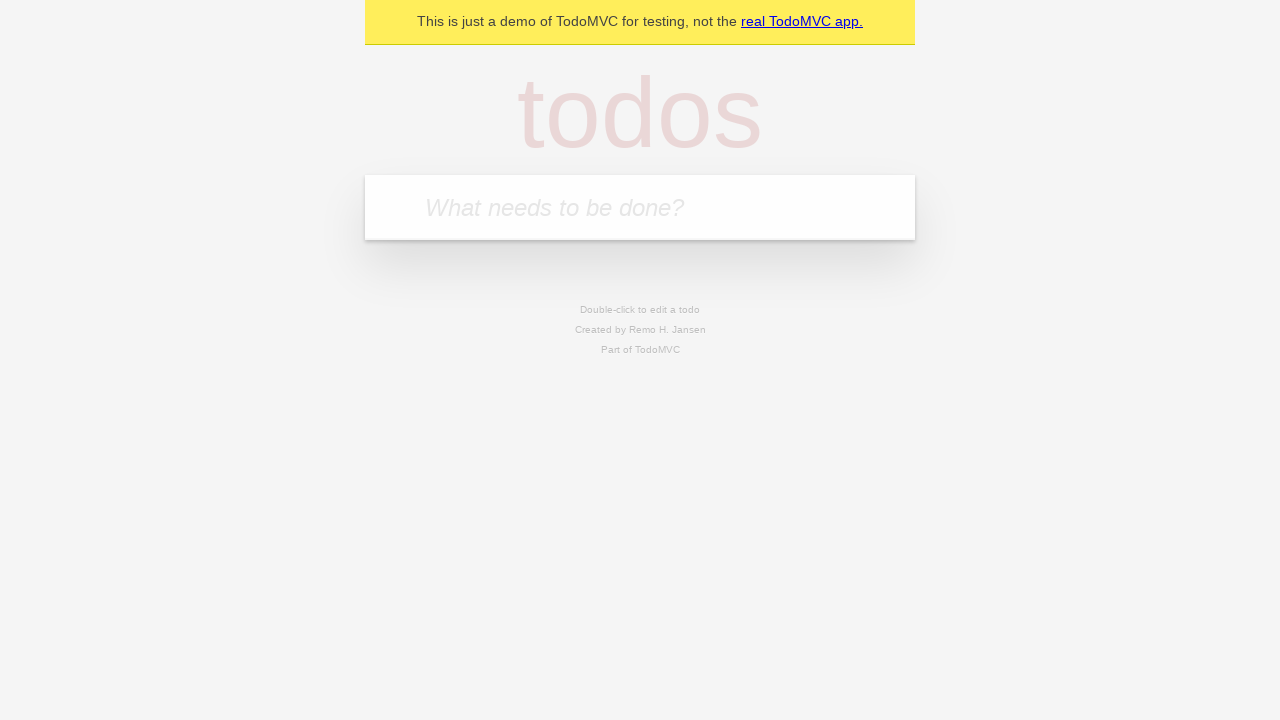

Located the 'What needs to be done?' input field
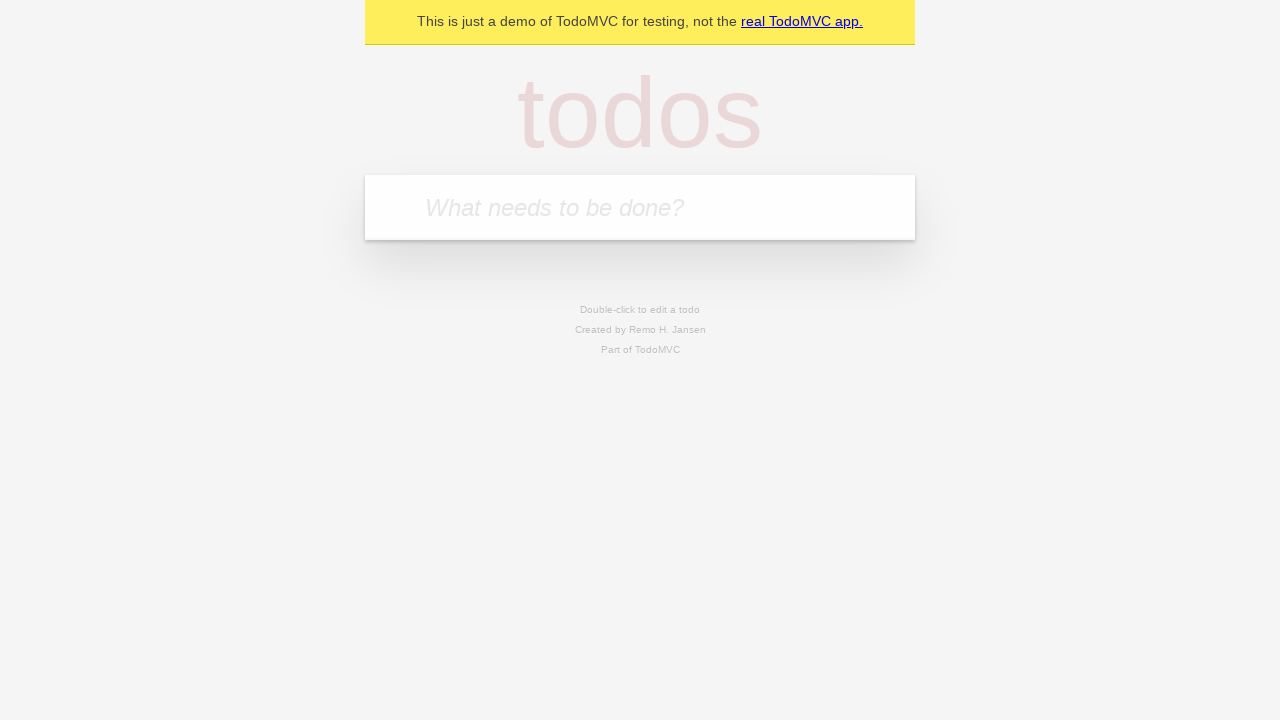

Filled input with 'buy some cheese' on internal:attr=[placeholder="What needs to be done?"i]
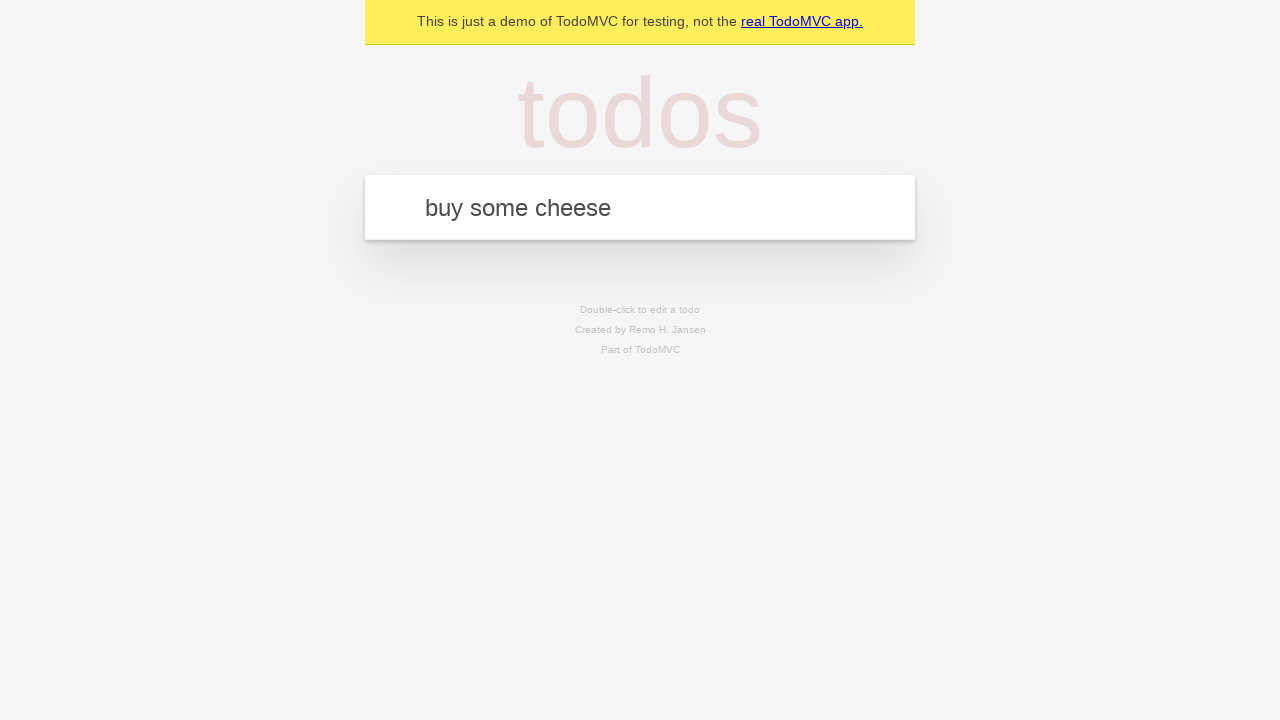

Pressed Enter to create first todo item on internal:attr=[placeholder="What needs to be done?"i]
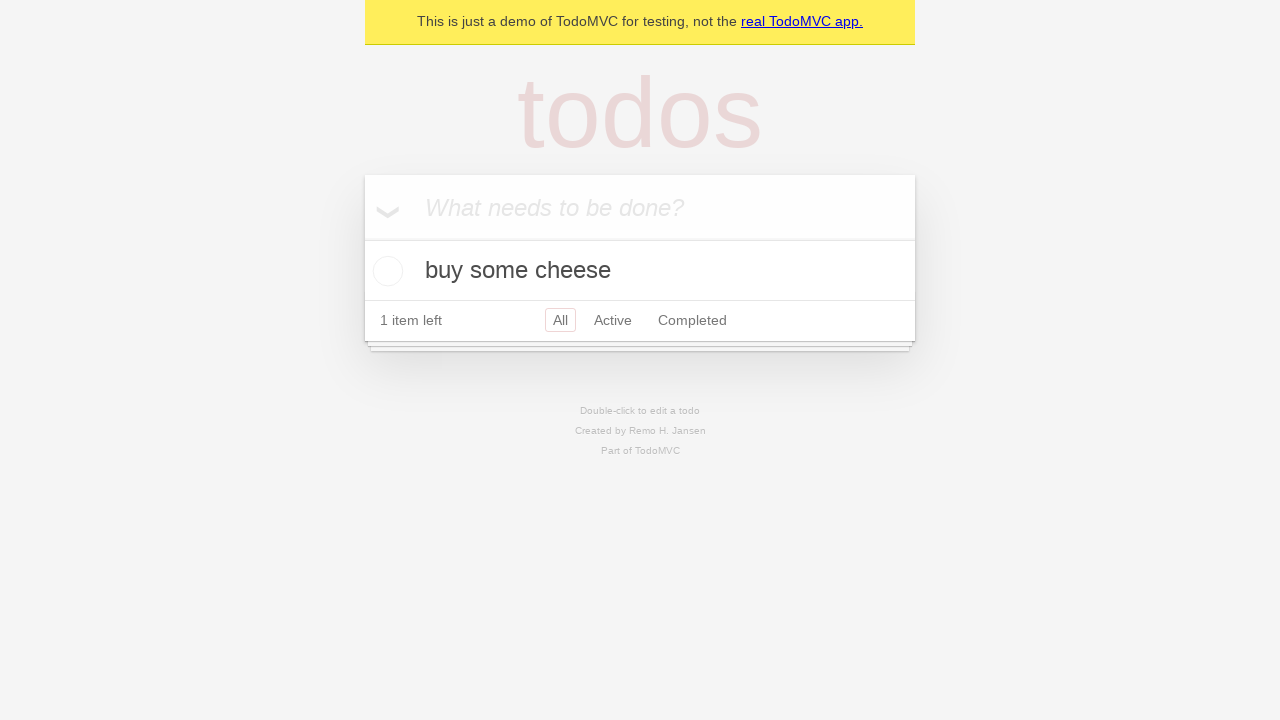

Filled input with 'feed the cat' on internal:attr=[placeholder="What needs to be done?"i]
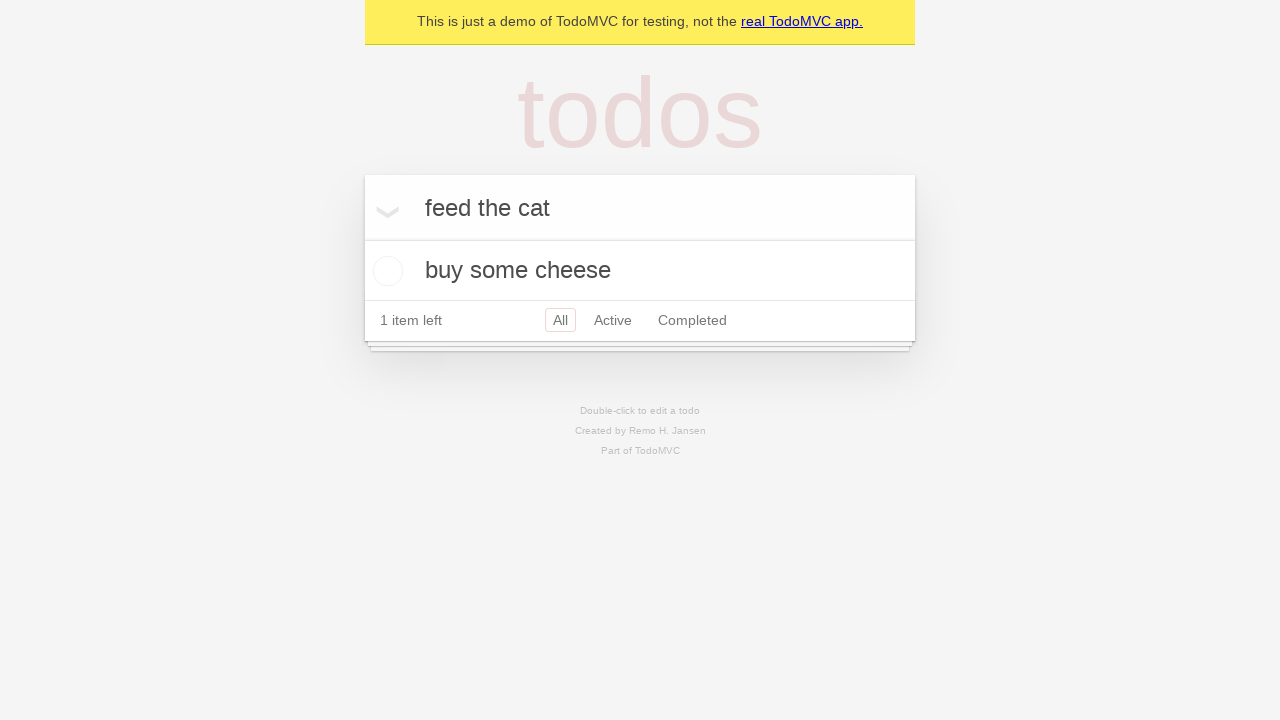

Pressed Enter to create second todo item on internal:attr=[placeholder="What needs to be done?"i]
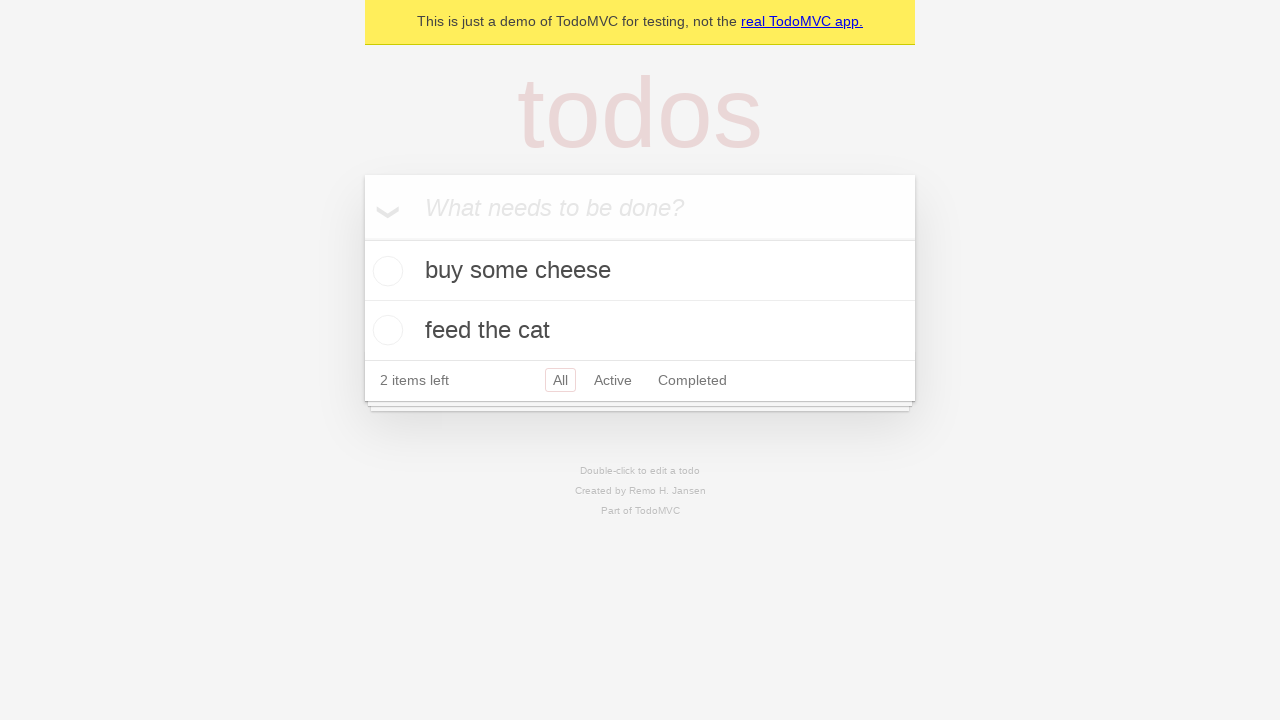

Located first todo item
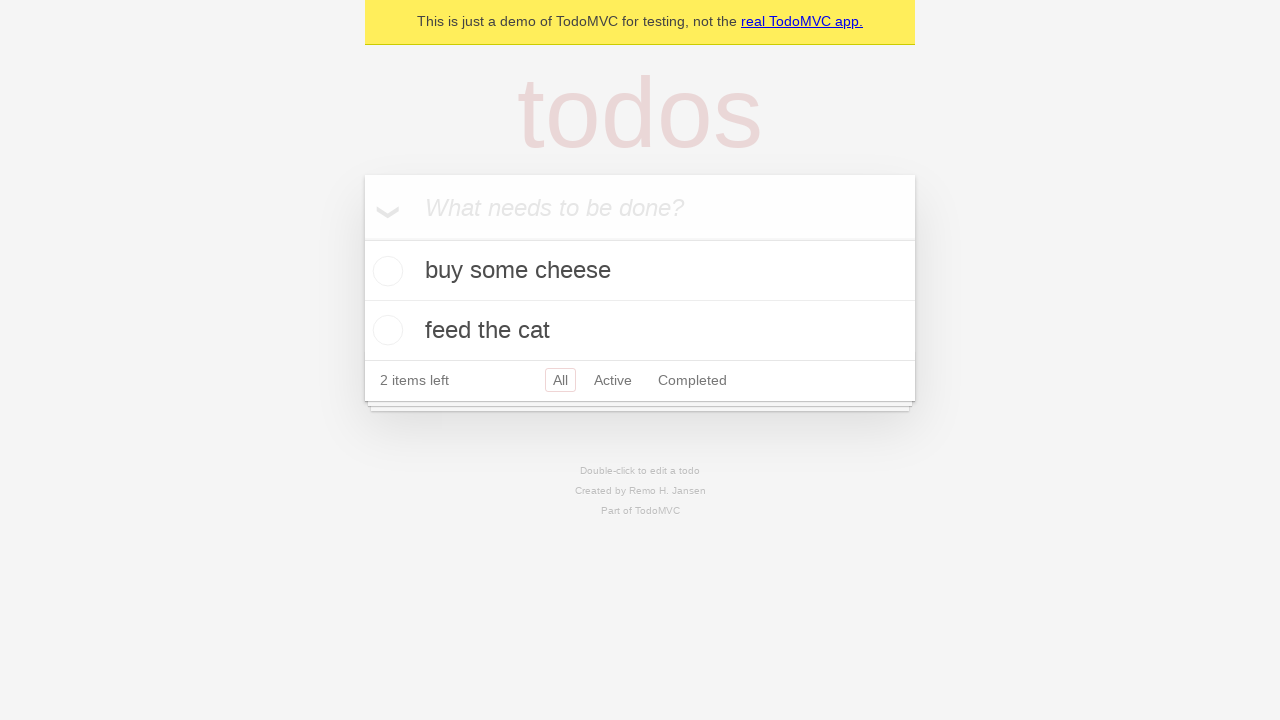

Checked the checkbox for first todo item 'buy some cheese' at (385, 271) on internal:testid=[data-testid="todo-item"s] >> nth=0 >> internal:role=checkbox
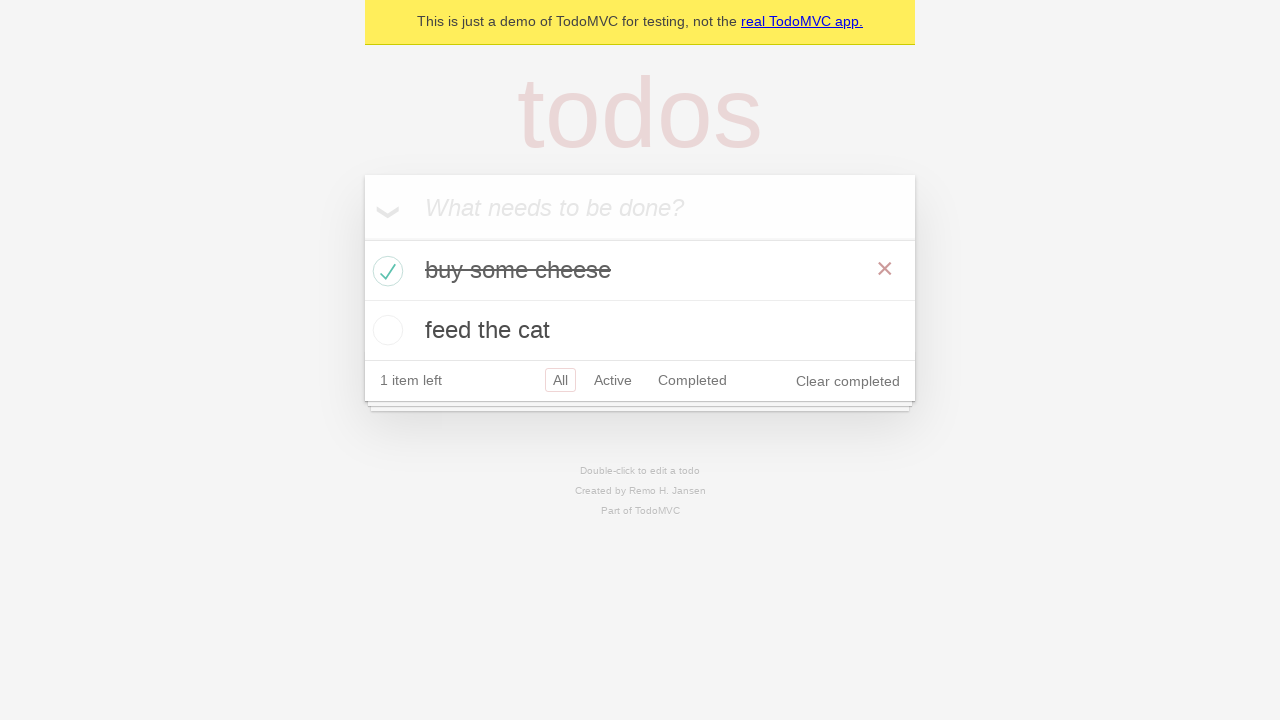

Located second todo item
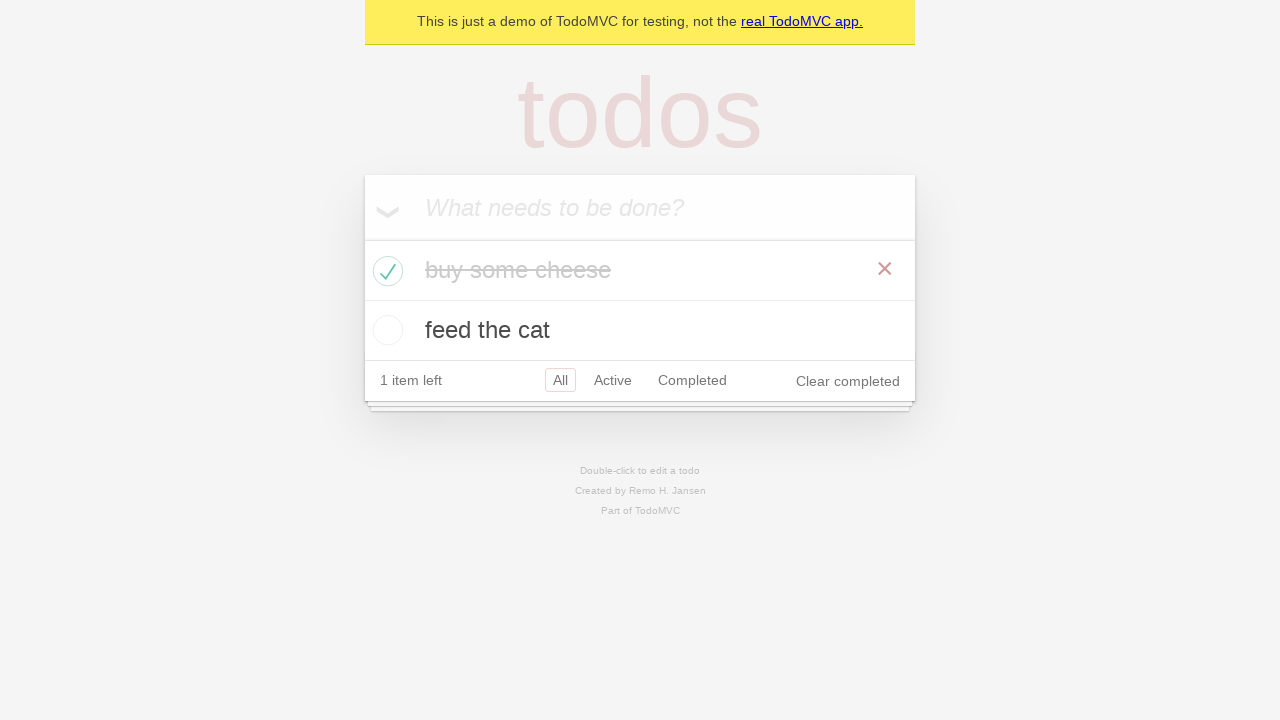

Checked the checkbox for second todo item 'feed the cat' at (385, 330) on internal:testid=[data-testid="todo-item"s] >> nth=1 >> internal:role=checkbox
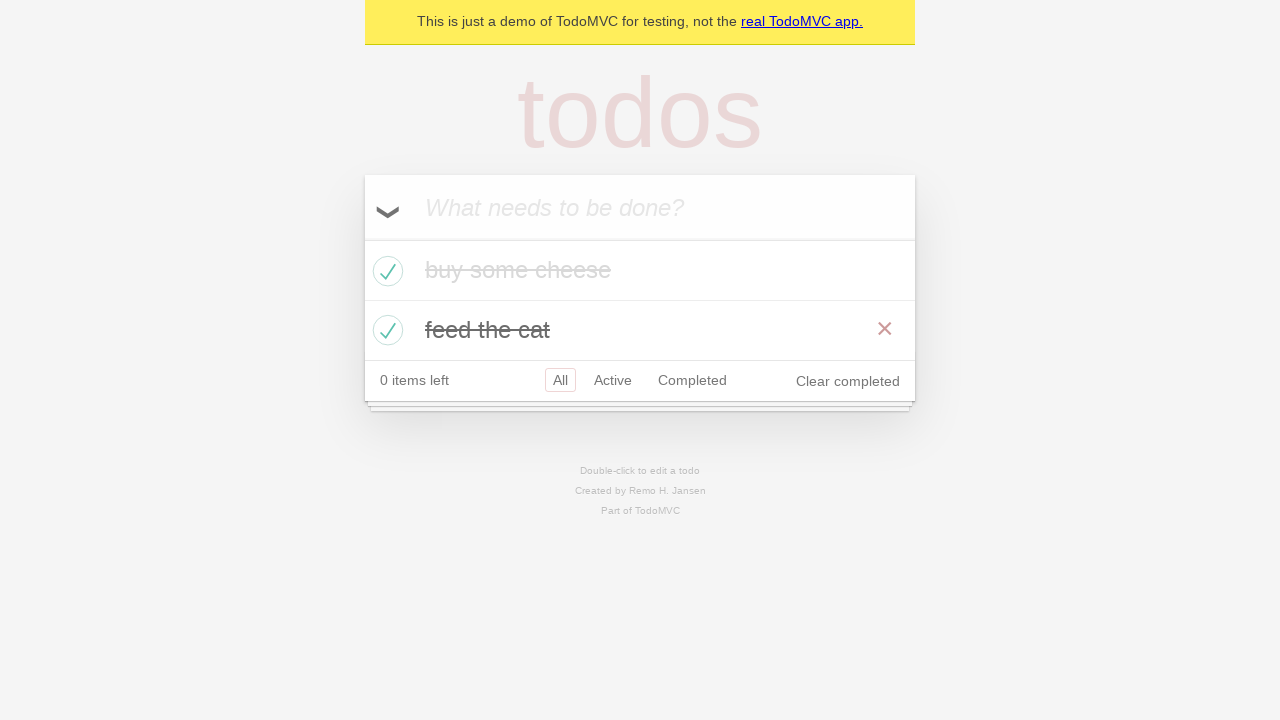

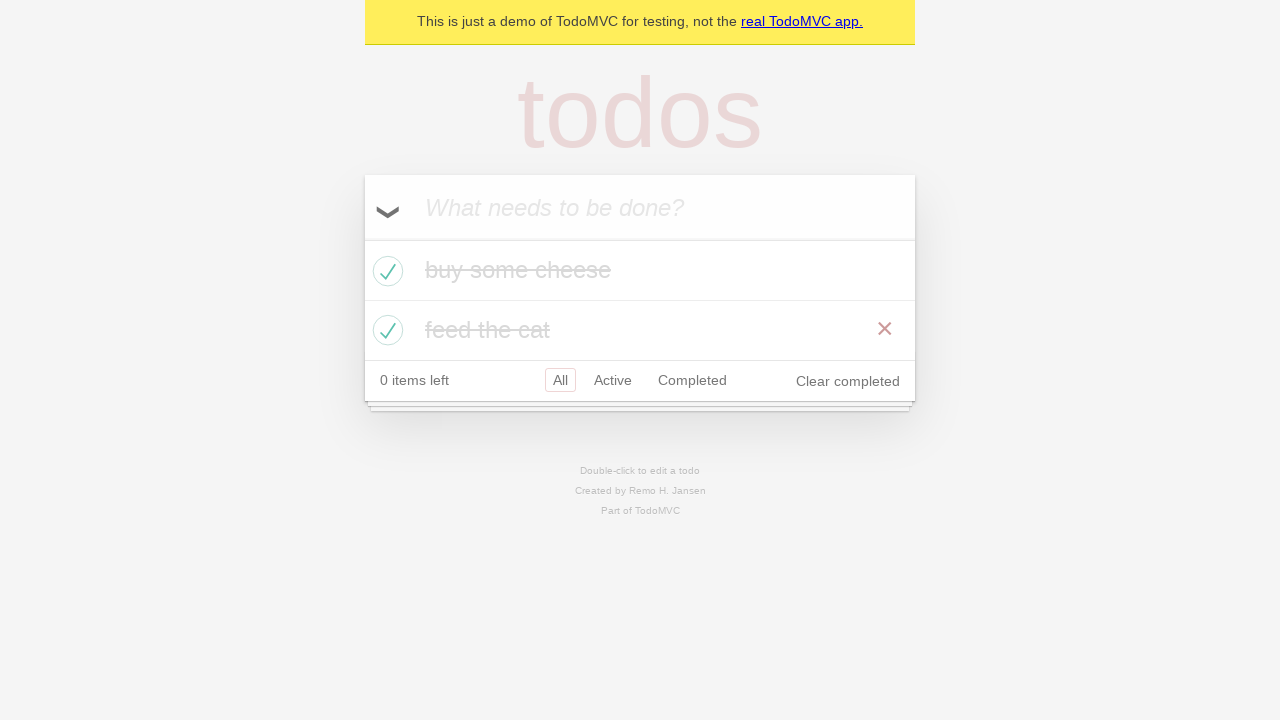